Tests infinite scrolling functionality by scrolling the page 5 times and verifying that the page height increases after each scroll, confirming that new content is being loaded dynamically.

Starting URL: https://the-internet.herokuapp.com/infinite_scroll

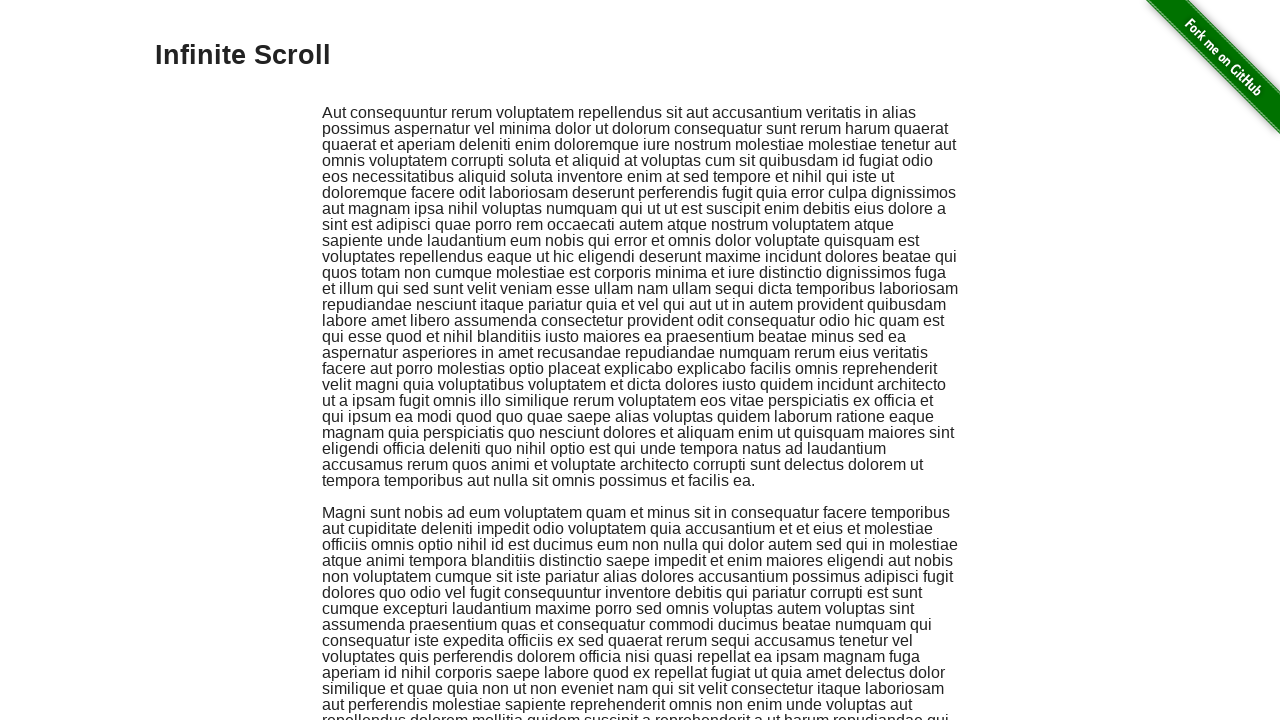

Retrieved initial page height
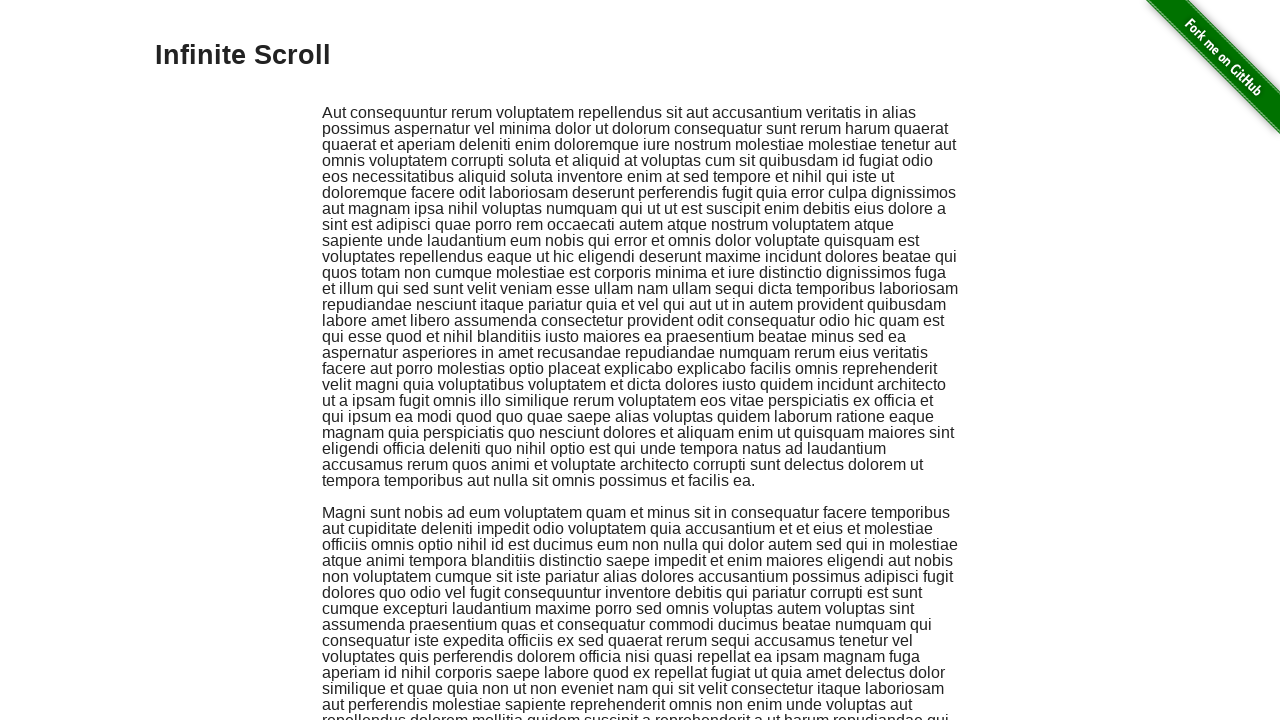

Scrolled to bottom of page (iteration 1)
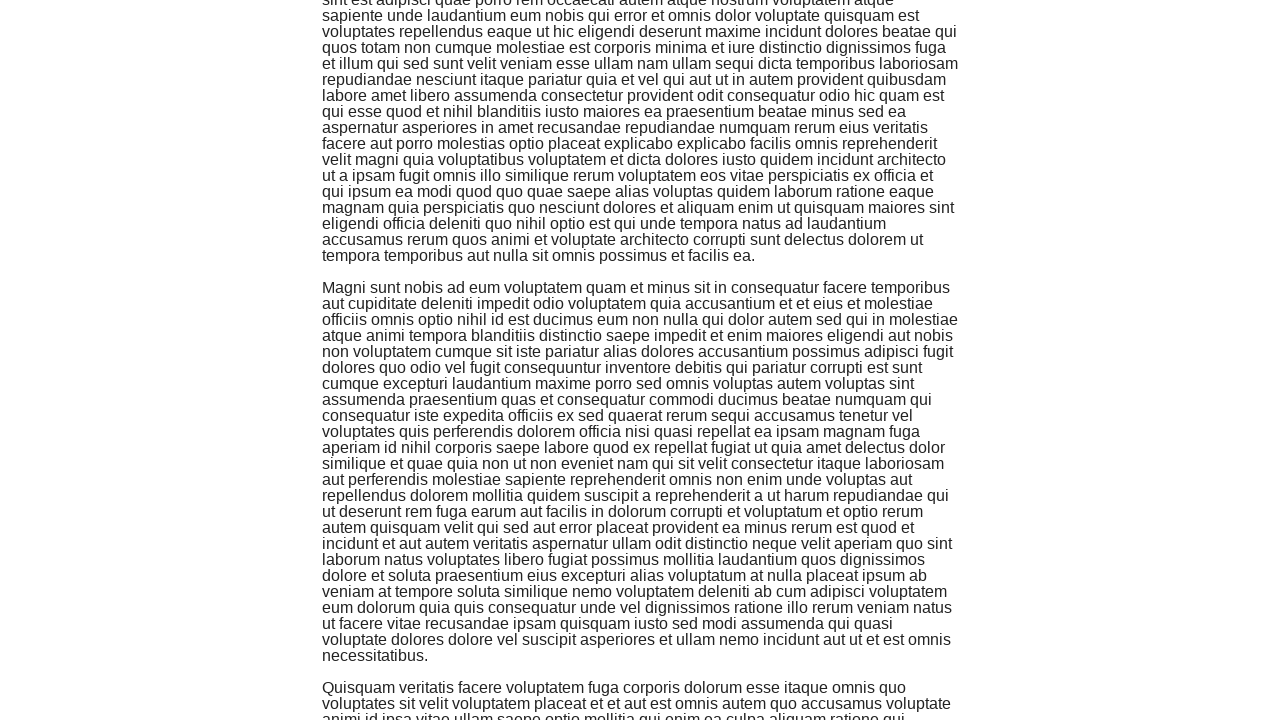

Waited 500ms for new content to load
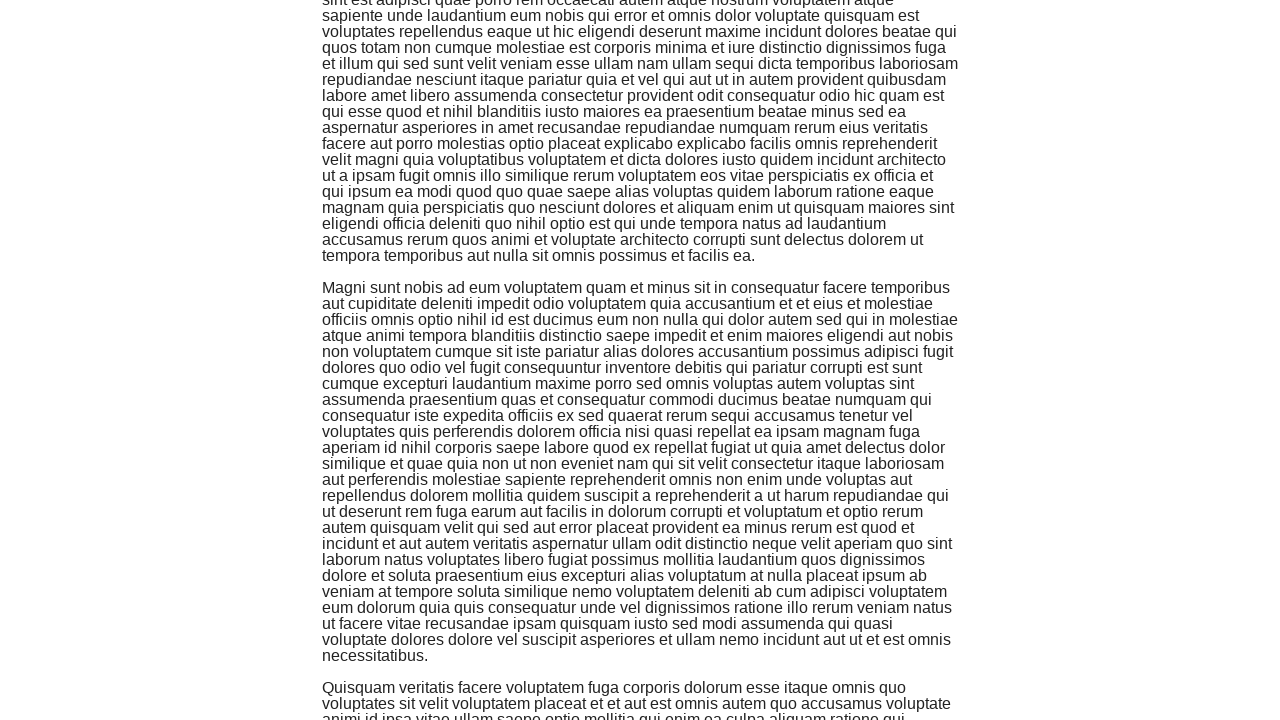

Retrieved updated page height after scroll
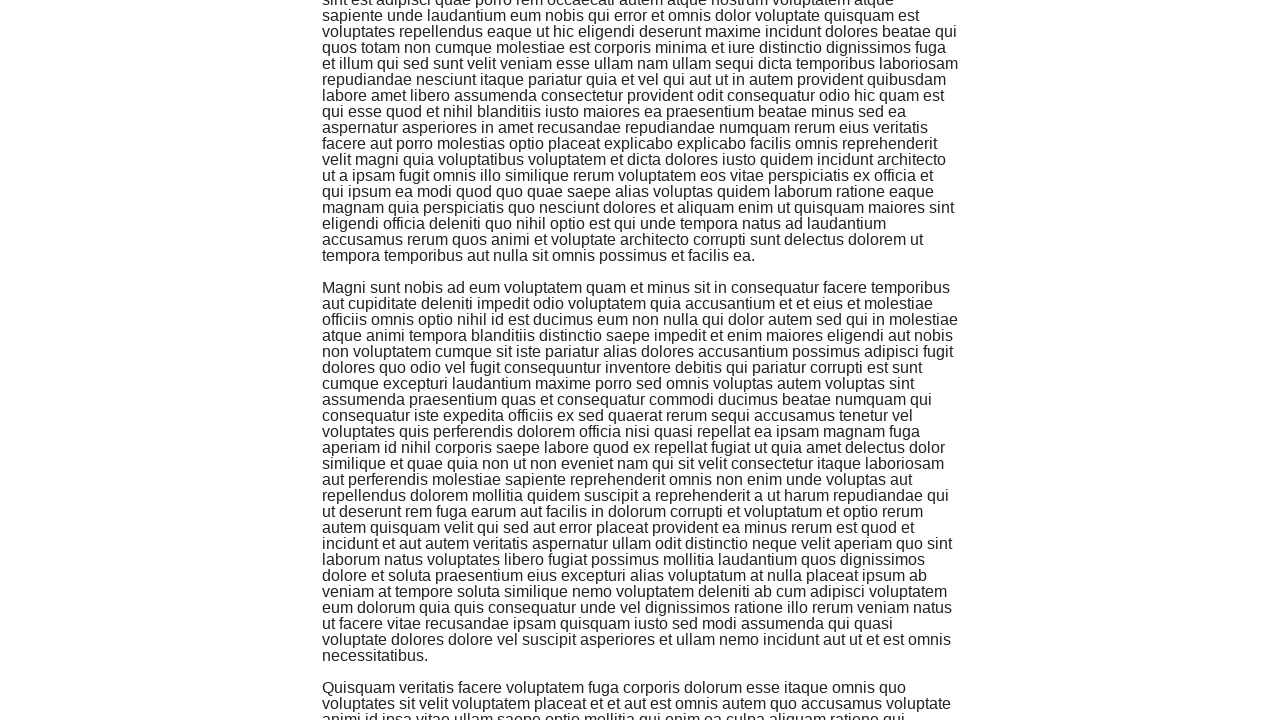

Verified page height increased from 945 to 1361
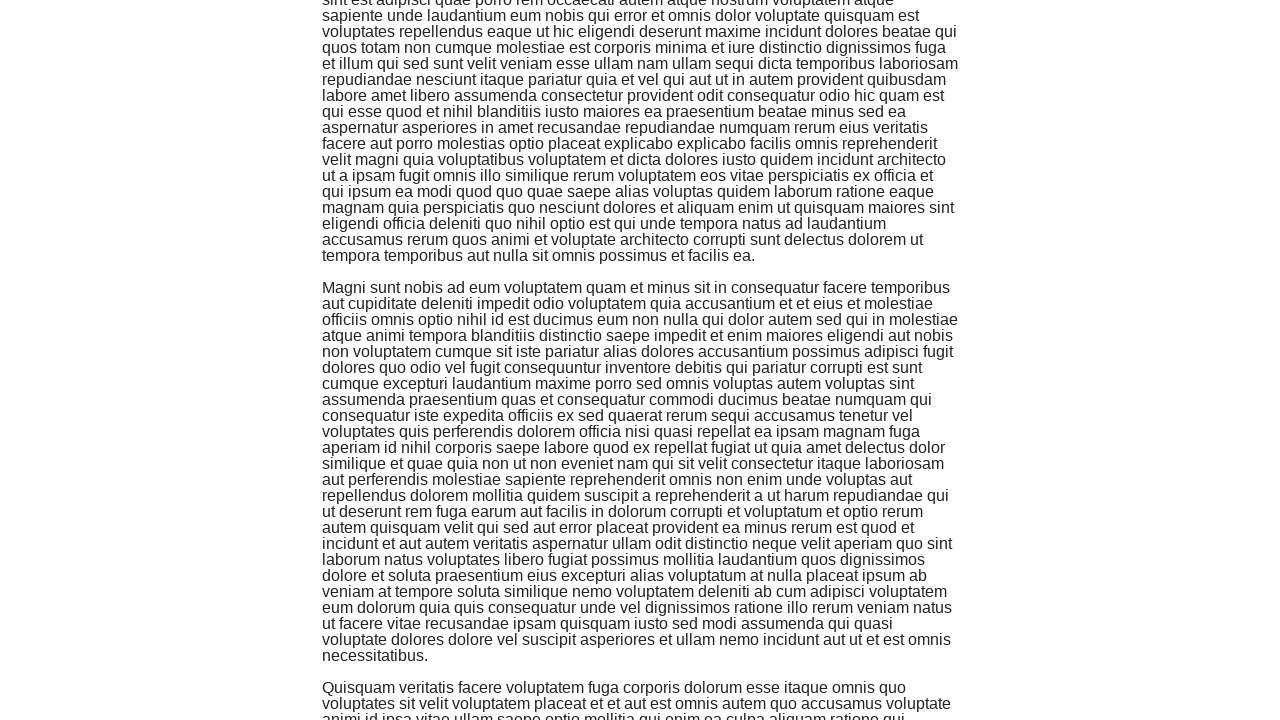

Scrolled to bottom of page (iteration 2)
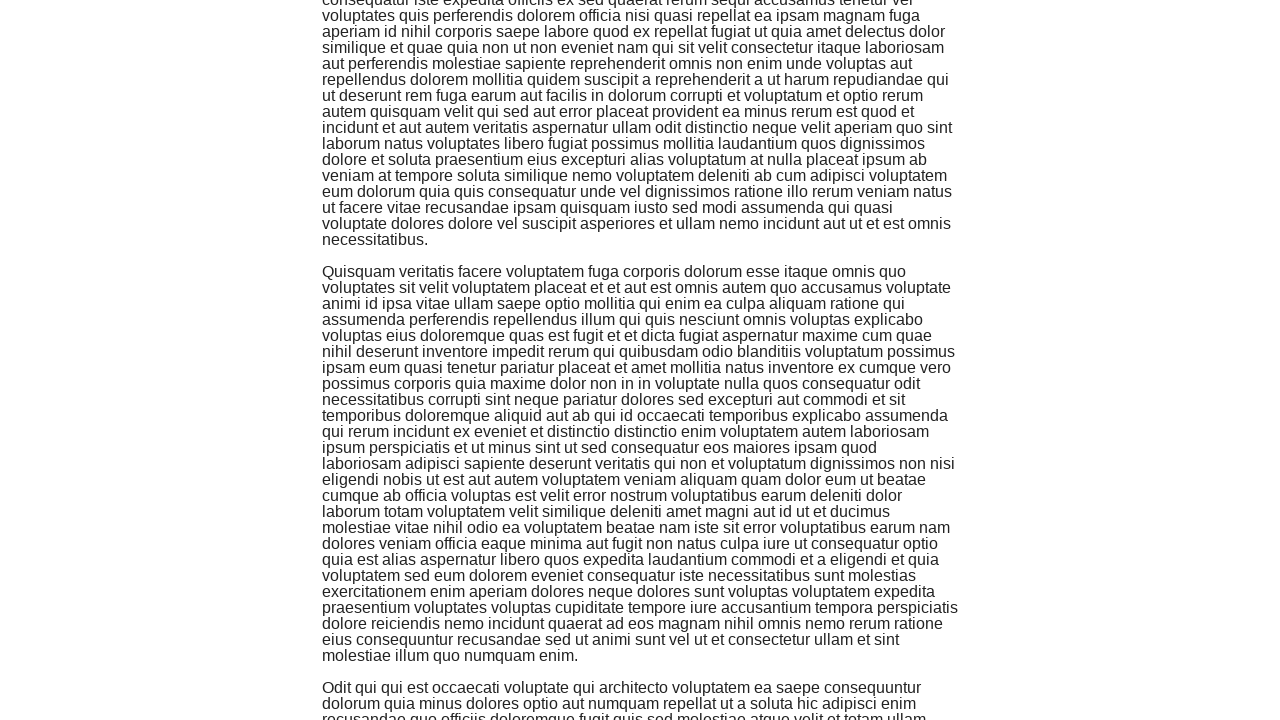

Waited 500ms for new content to load
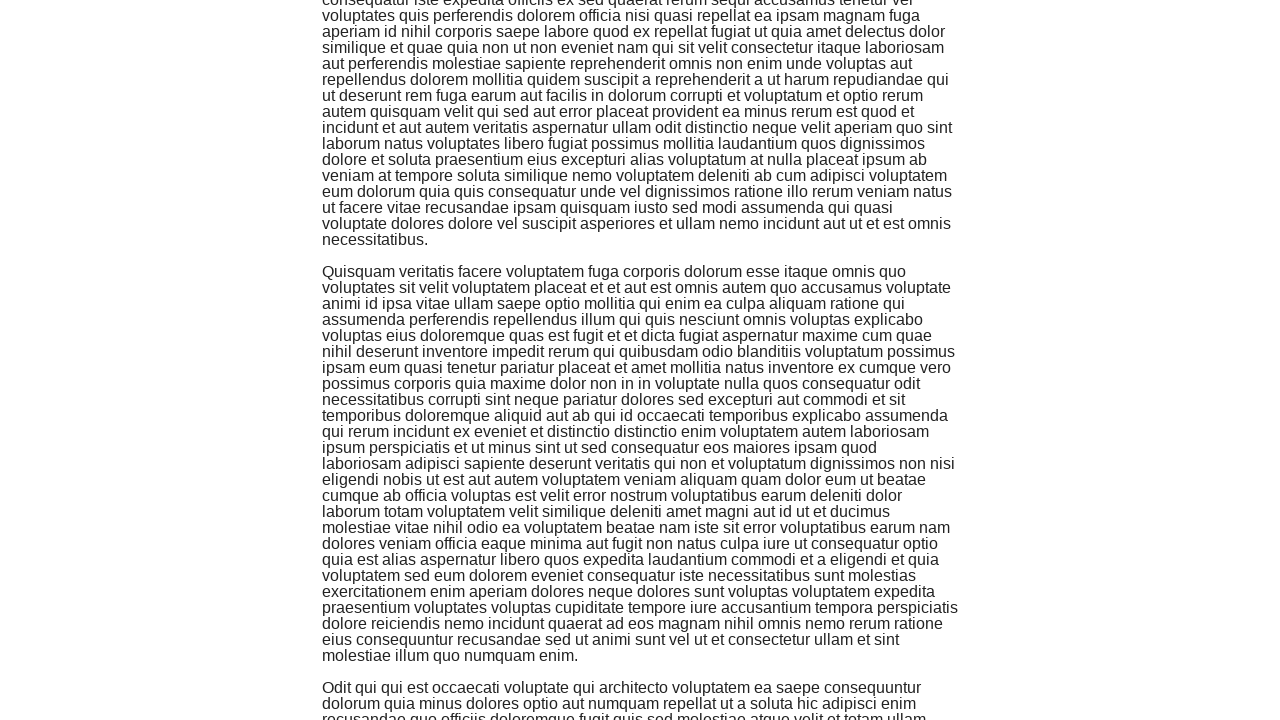

Retrieved updated page height after scroll
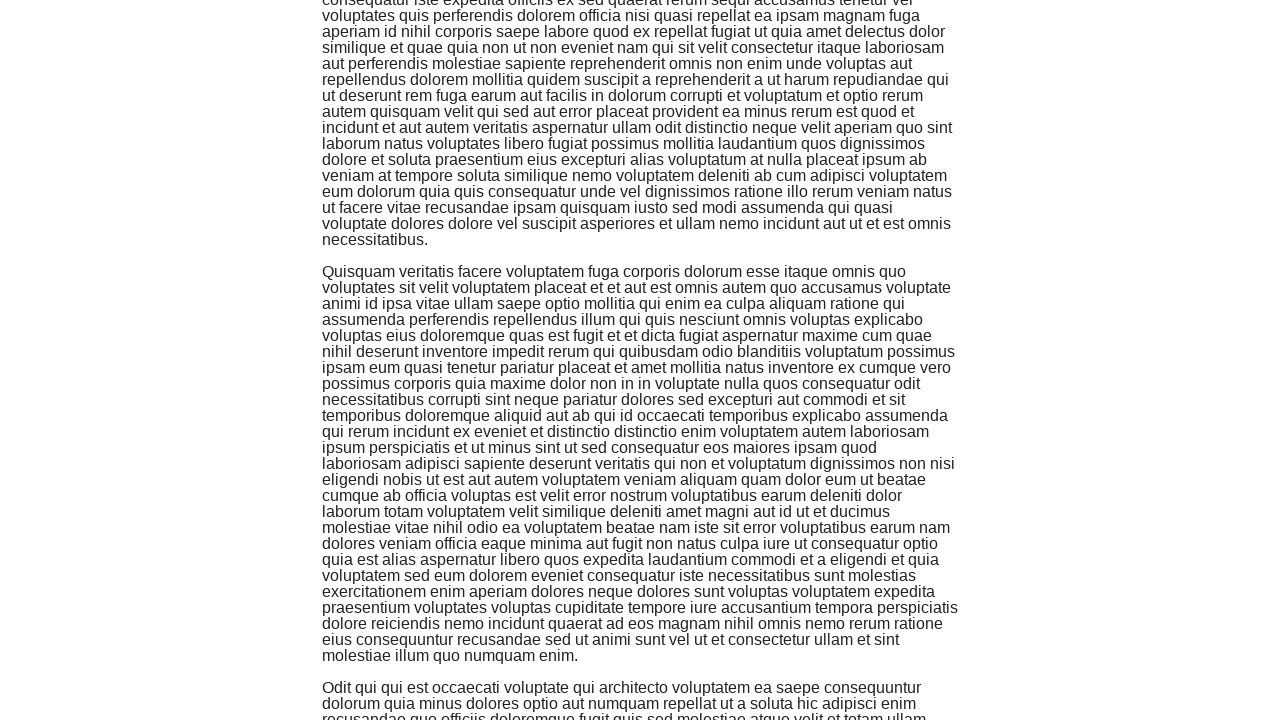

Verified page height increased from 1361 to 1777
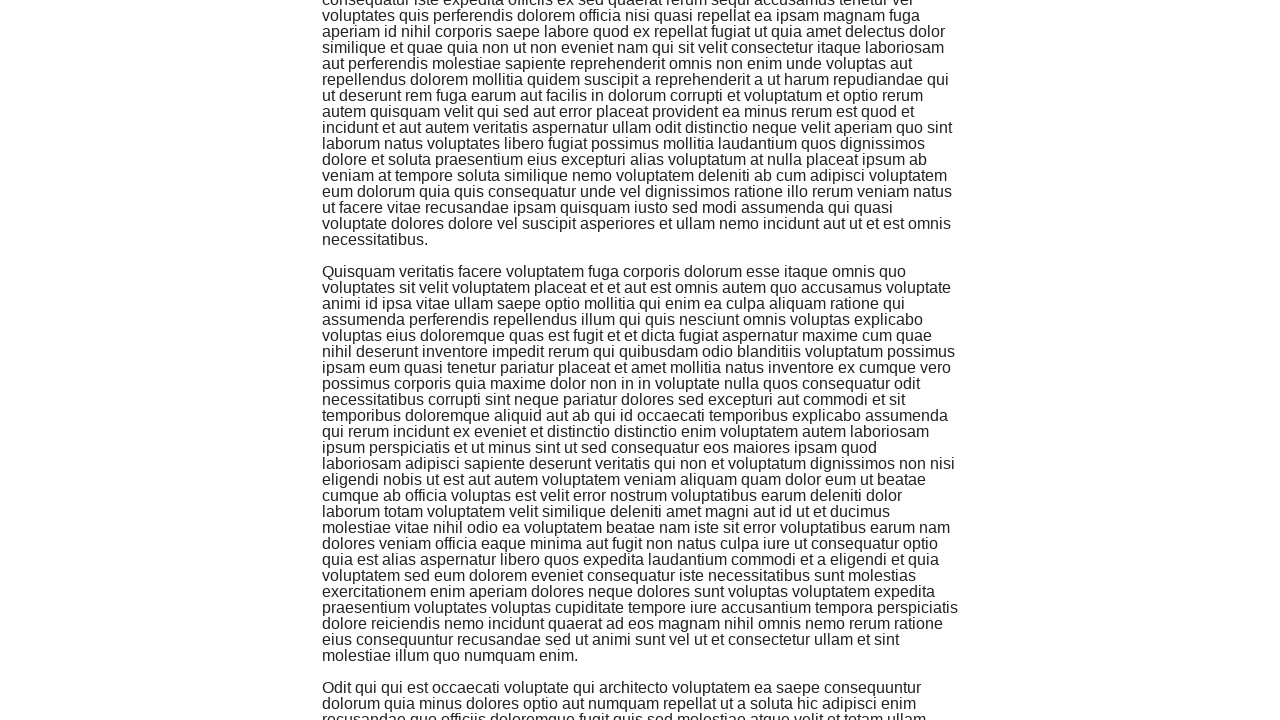

Scrolled to bottom of page (iteration 3)
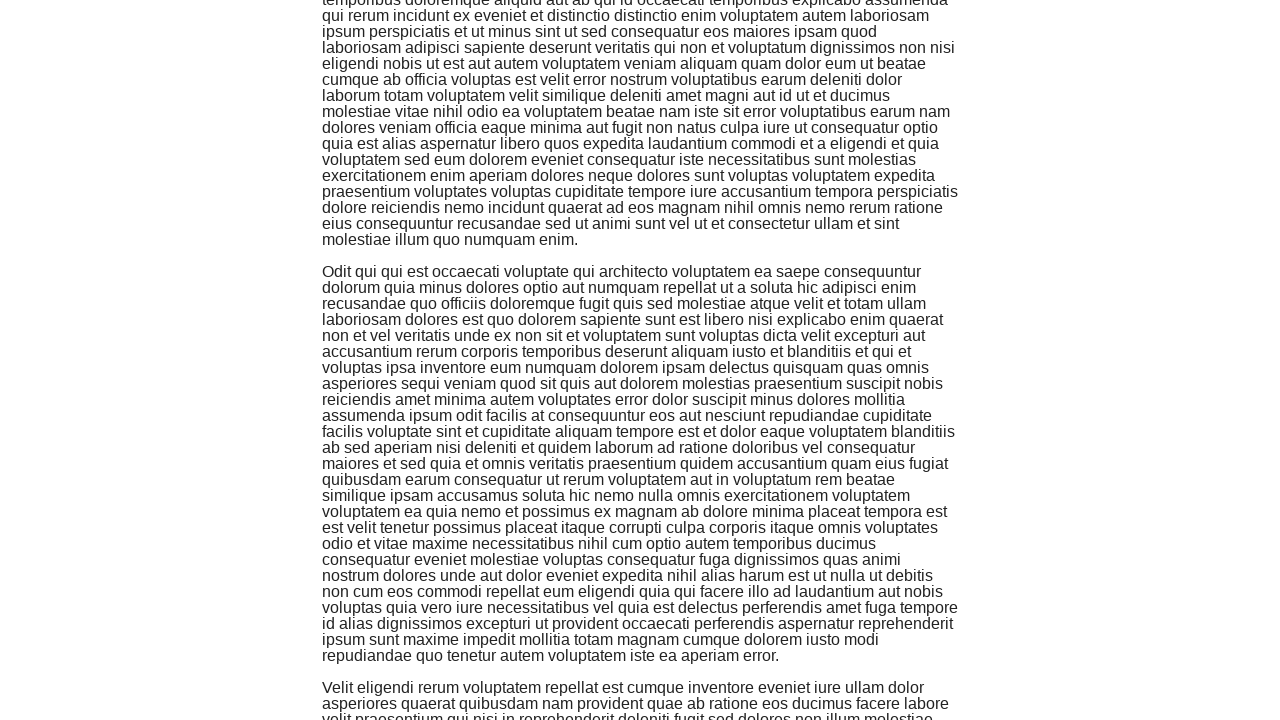

Waited 500ms for new content to load
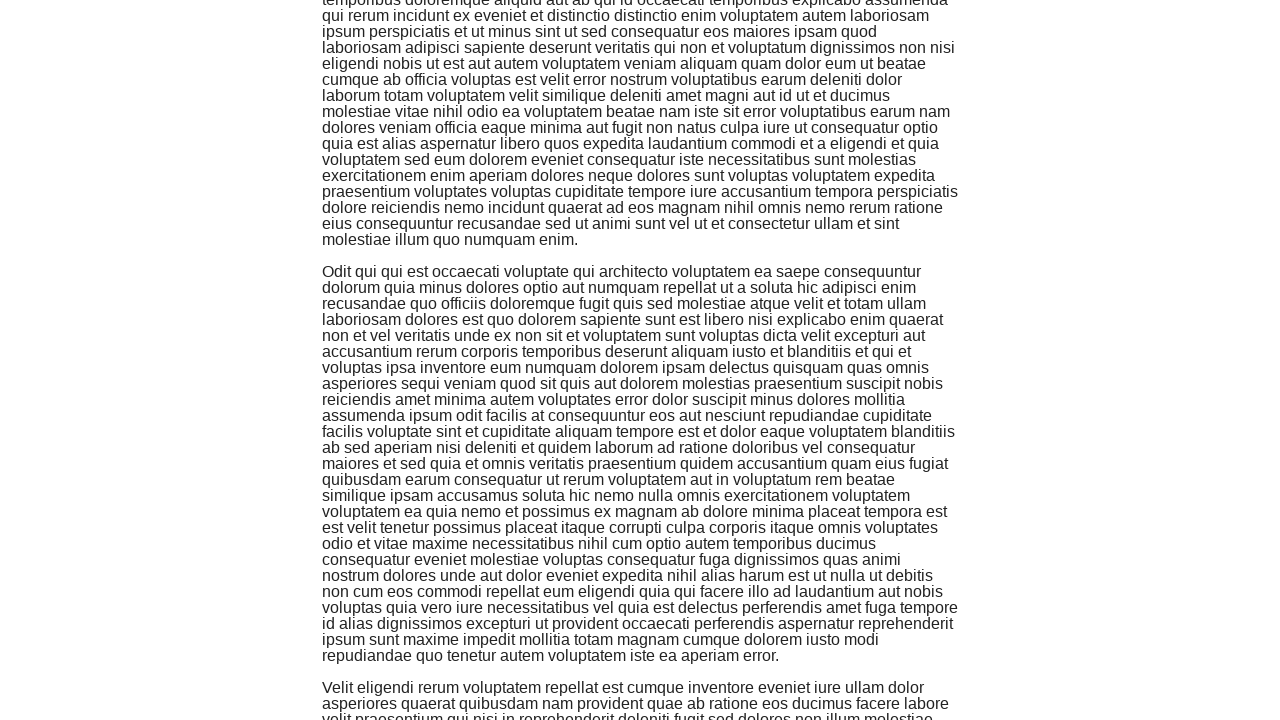

Retrieved updated page height after scroll
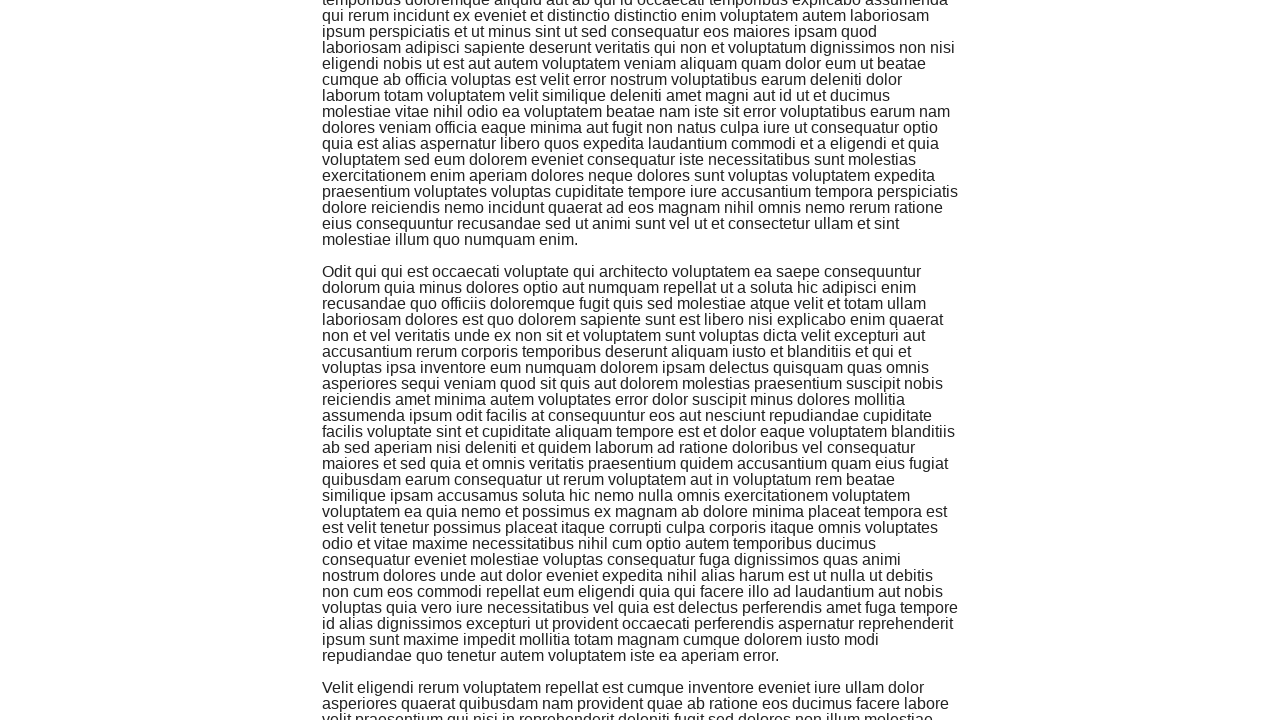

Verified page height increased from 1777 to 2177
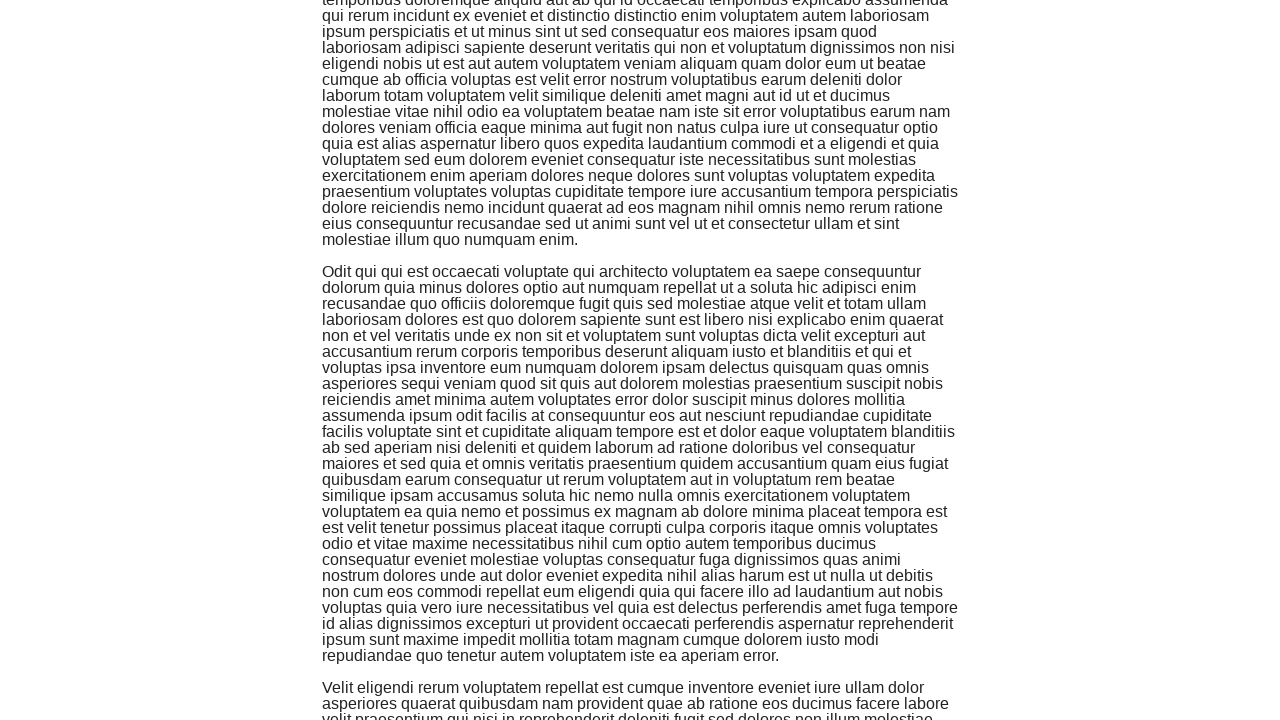

Scrolled to bottom of page (iteration 4)
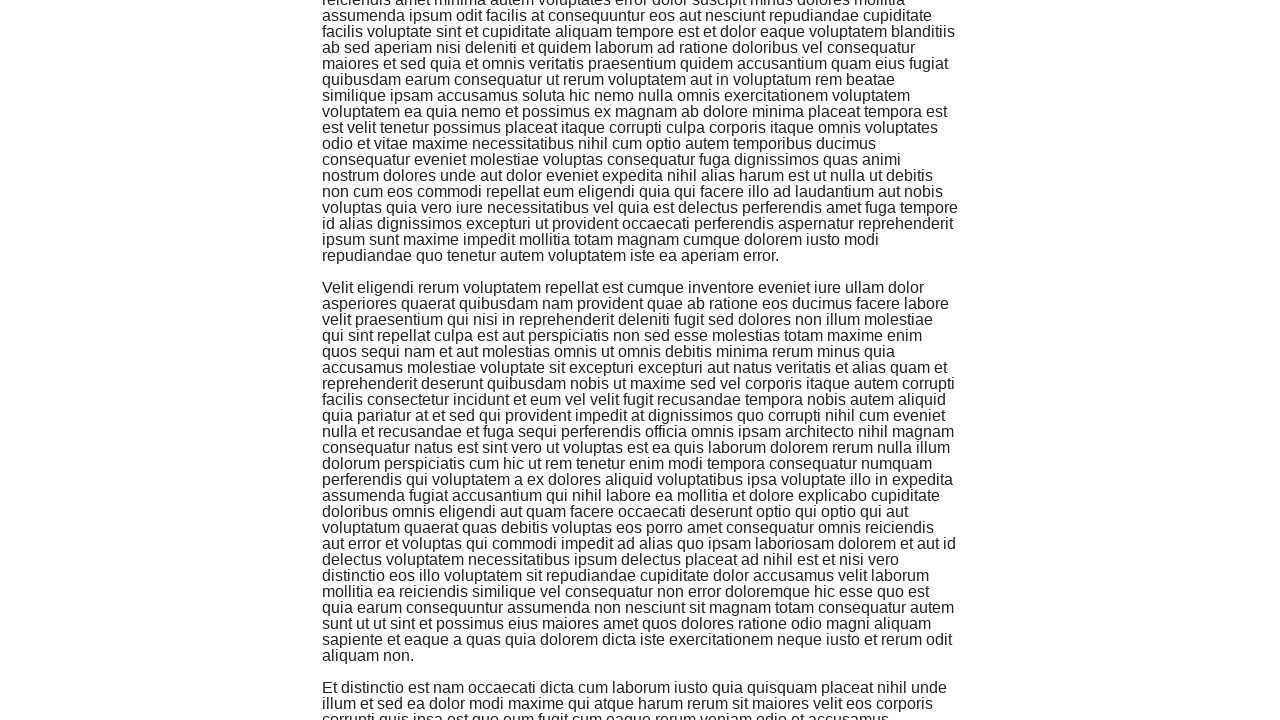

Waited 500ms for new content to load
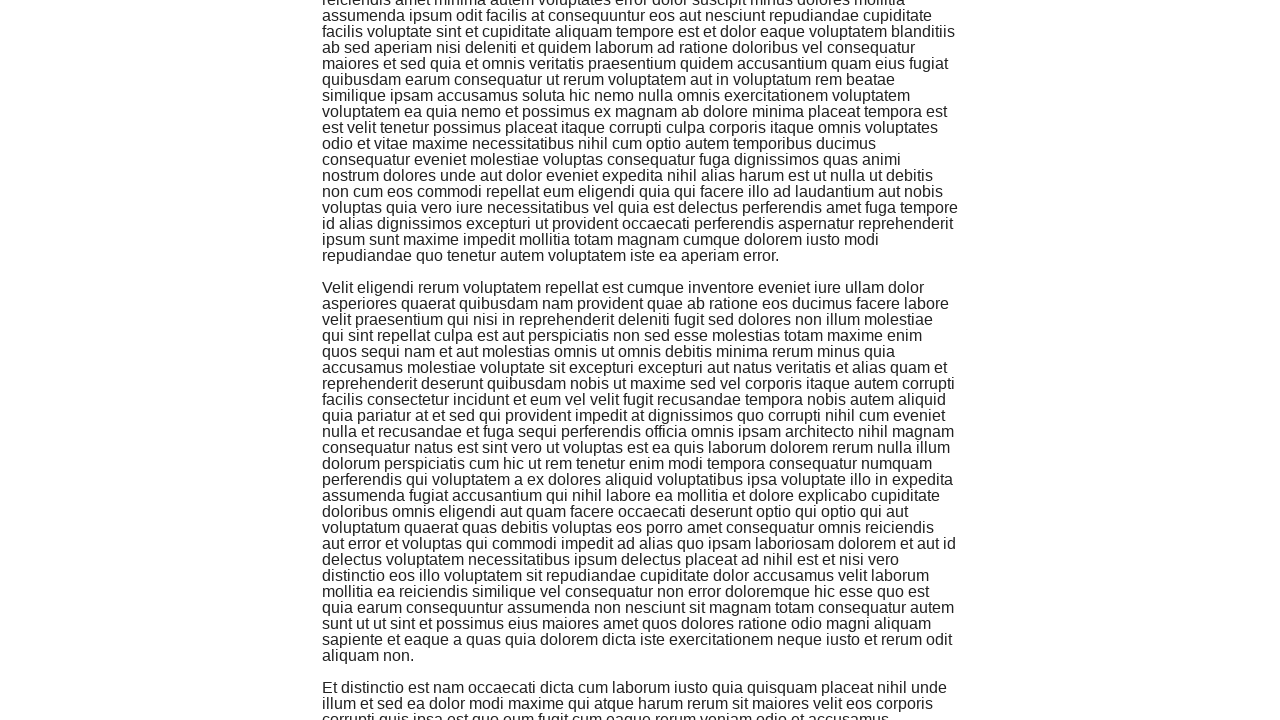

Retrieved updated page height after scroll
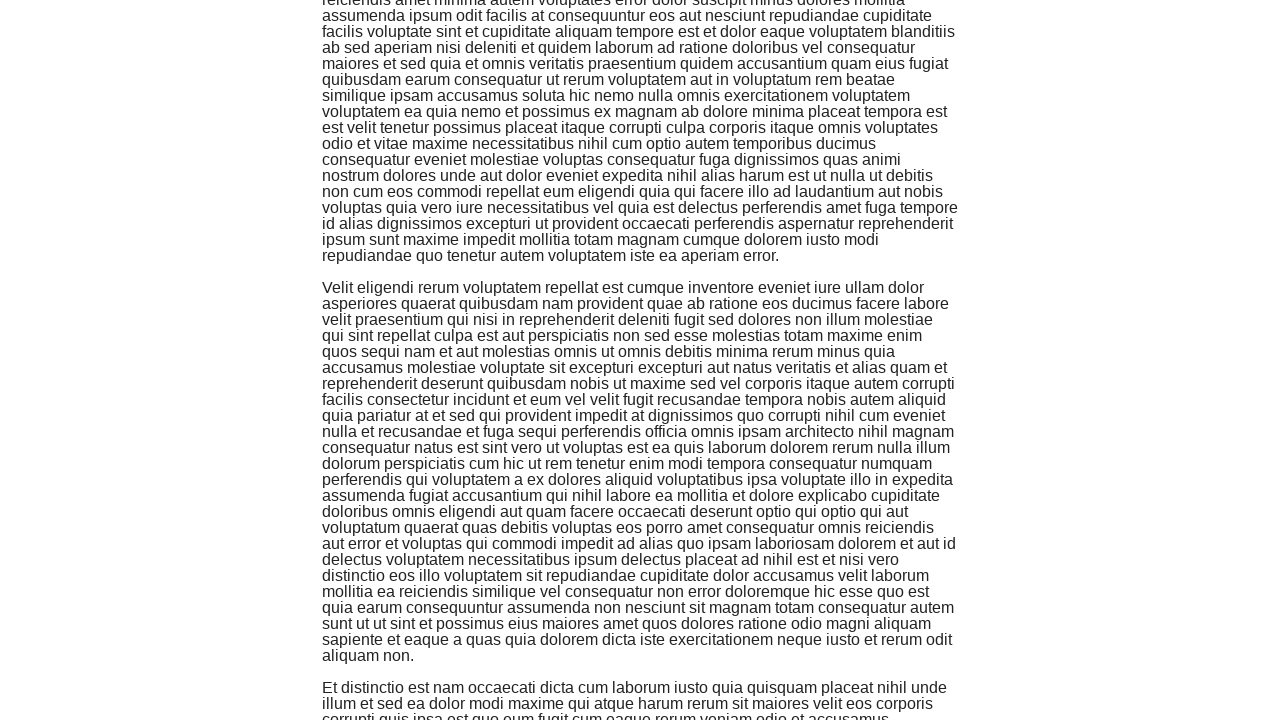

Verified page height increased from 2177 to 2577
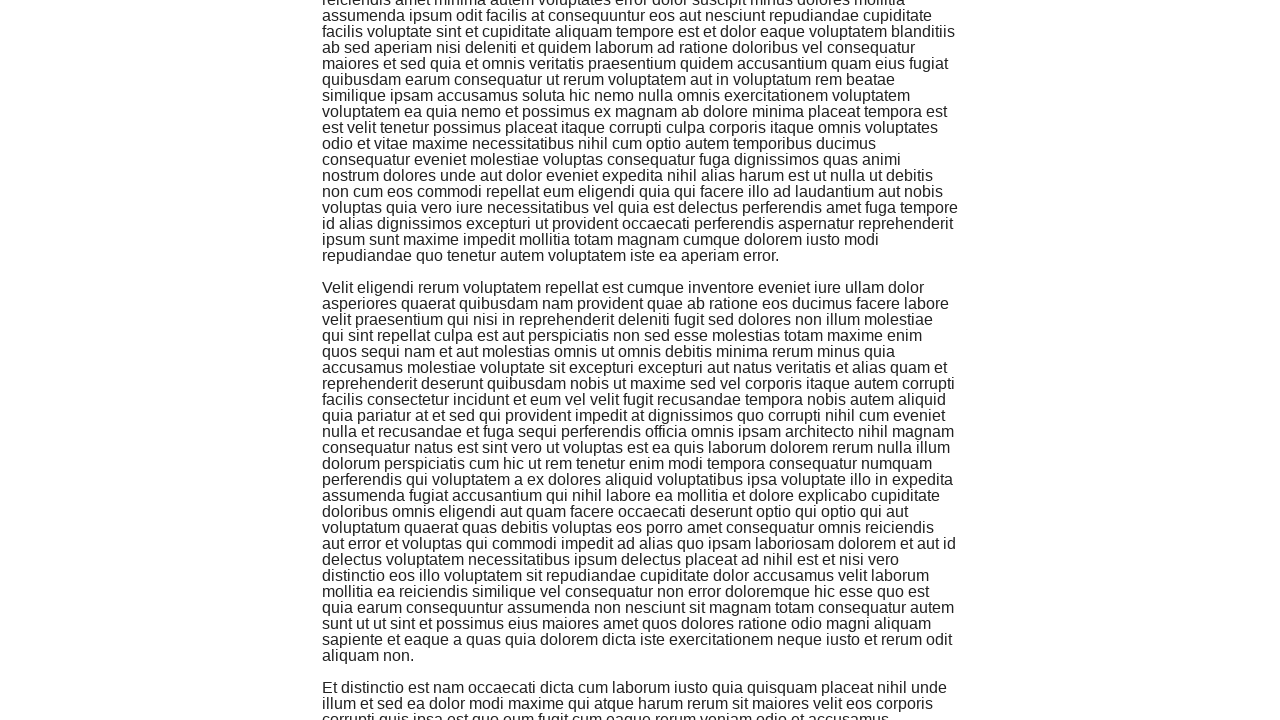

Scrolled to bottom of page (iteration 5)
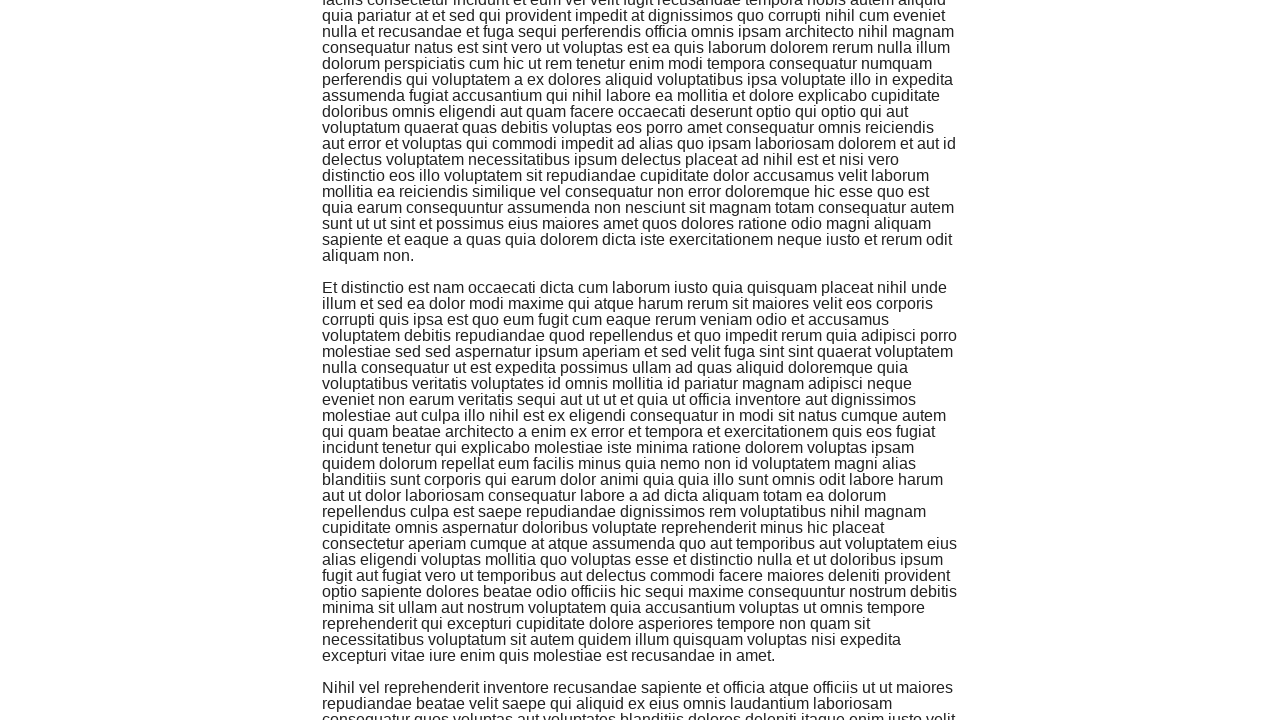

Waited 500ms for new content to load
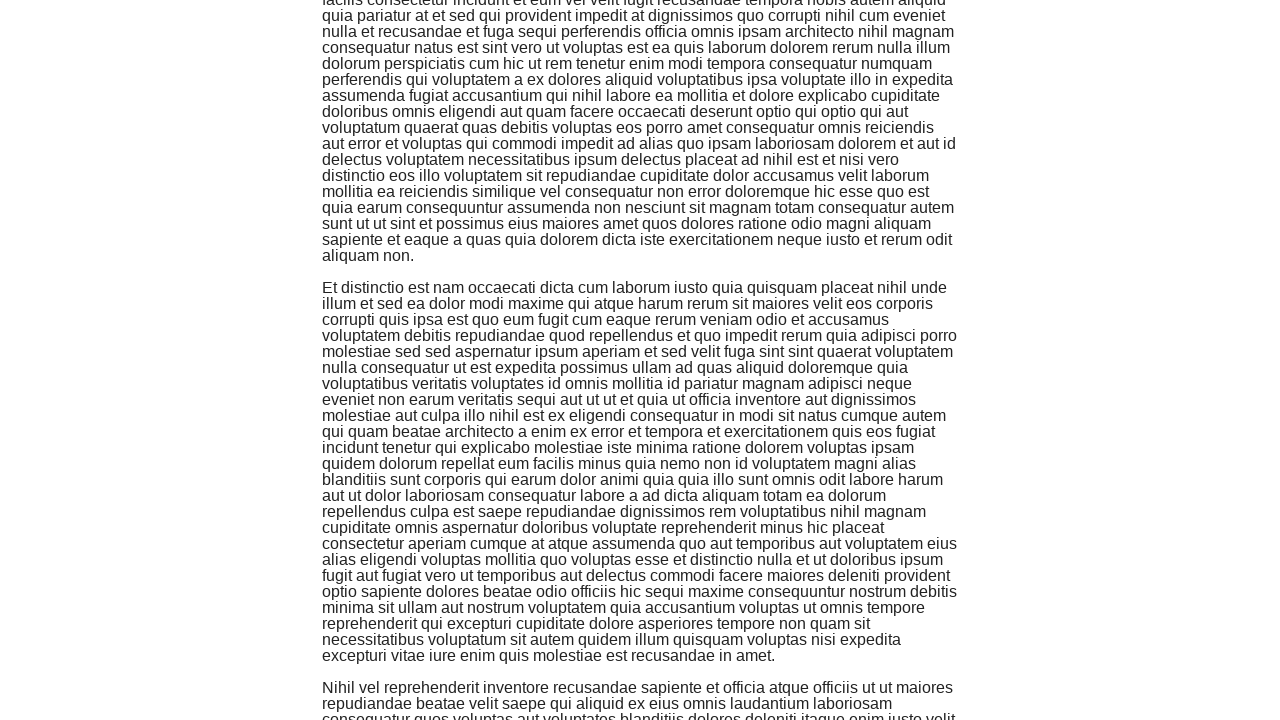

Retrieved updated page height after scroll
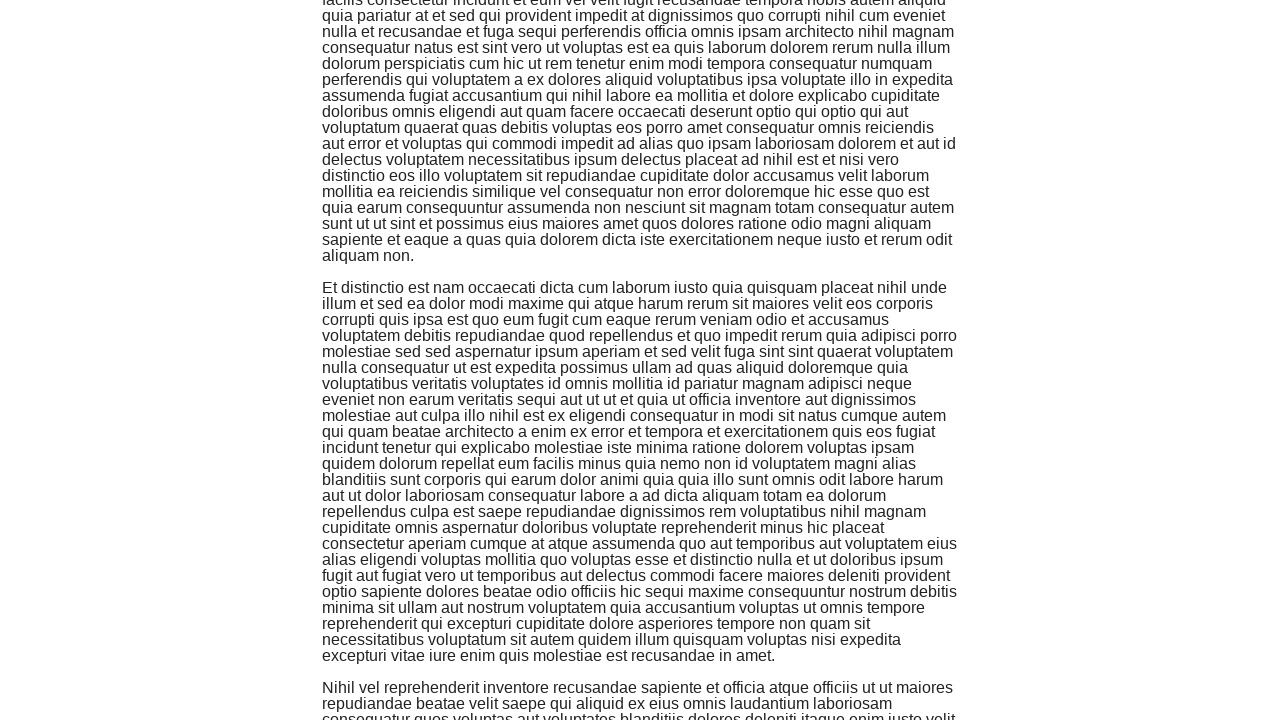

Verified page height increased from 2577 to 2977
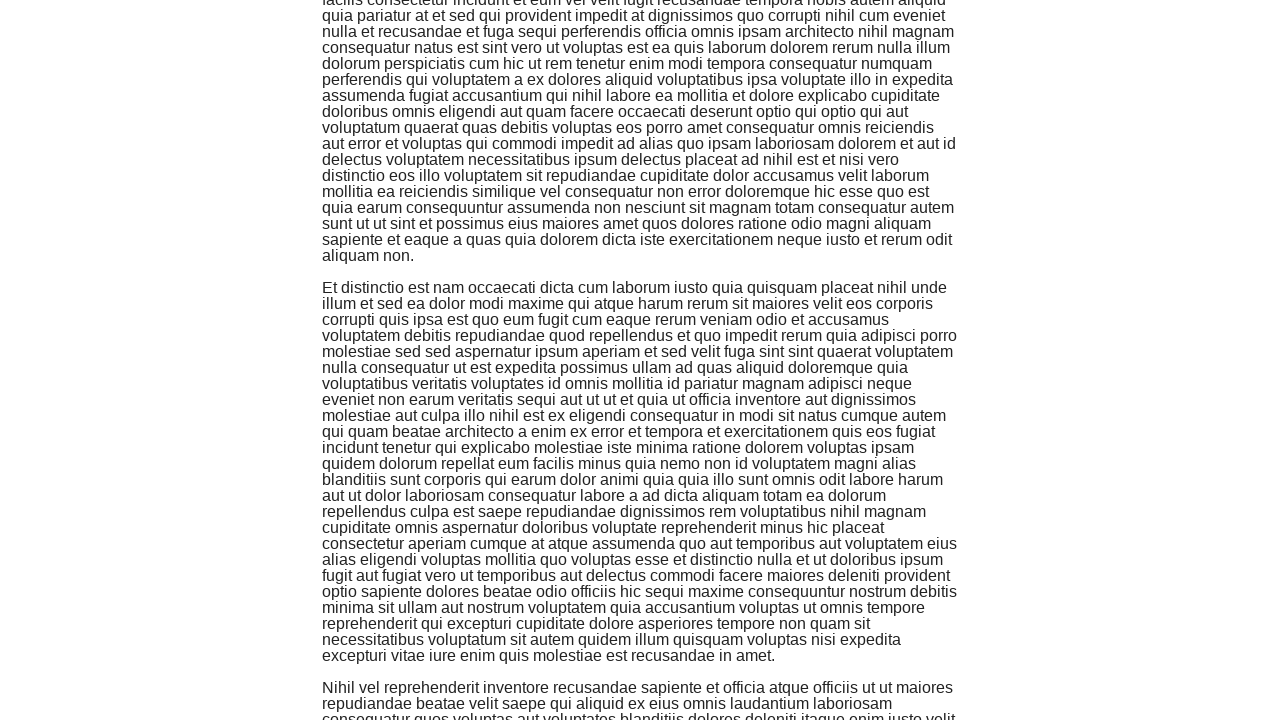

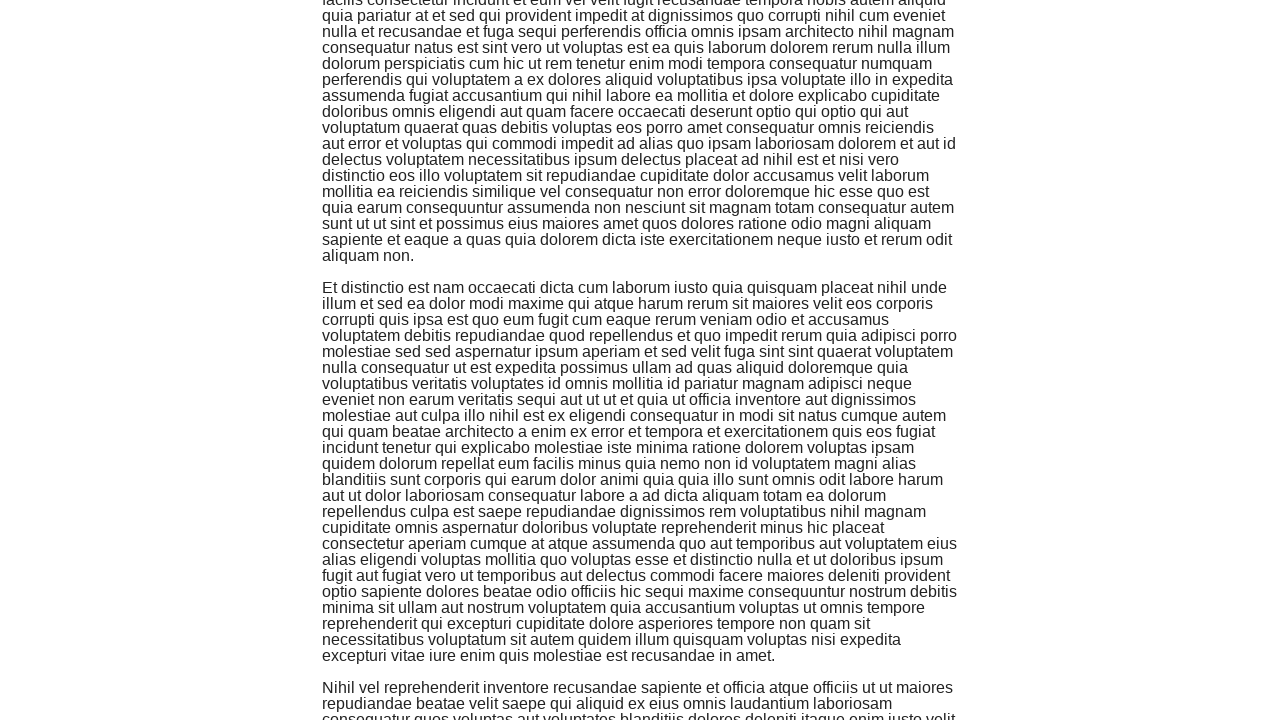